Tests double-click functionality on a W3Schools demo page by switching to an iframe, double-clicking on a text element, and verifying the text color changes to red.

Starting URL: https://www.w3schools.com/tags/tryit.asp?filename=tryhtml5_ev_ondblclick2

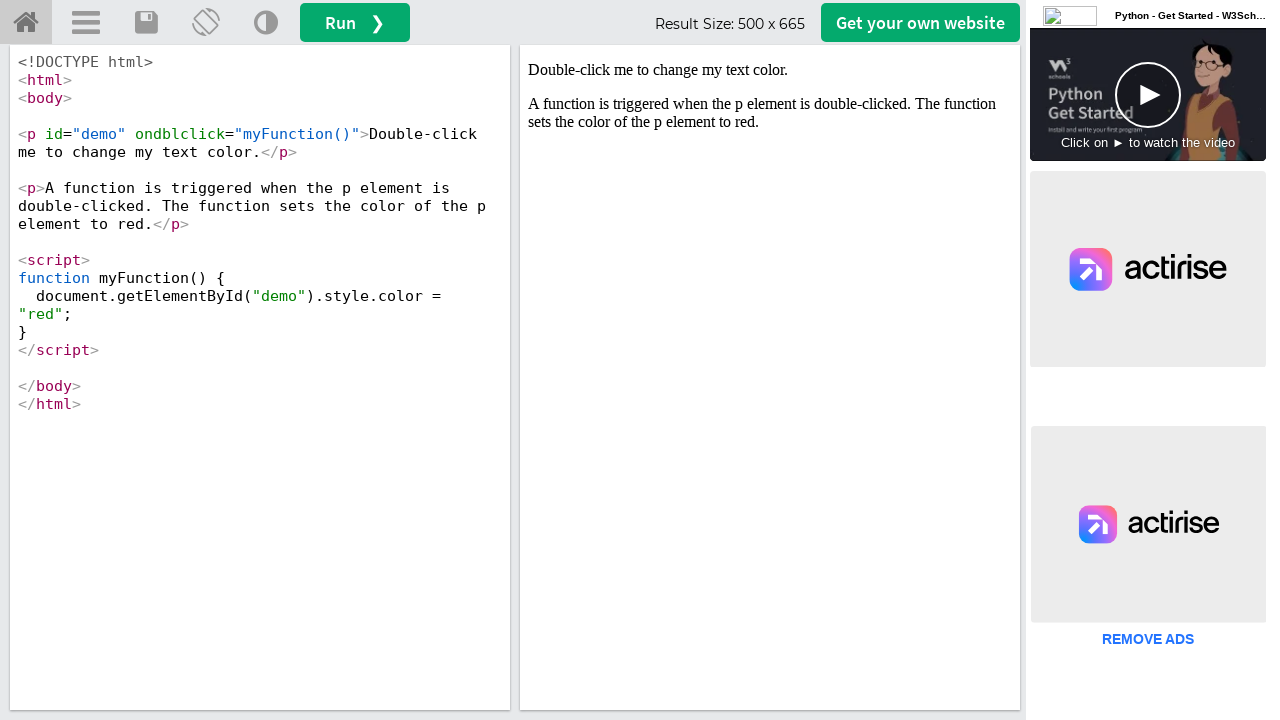

Located iframe with ID 'iframeResult'
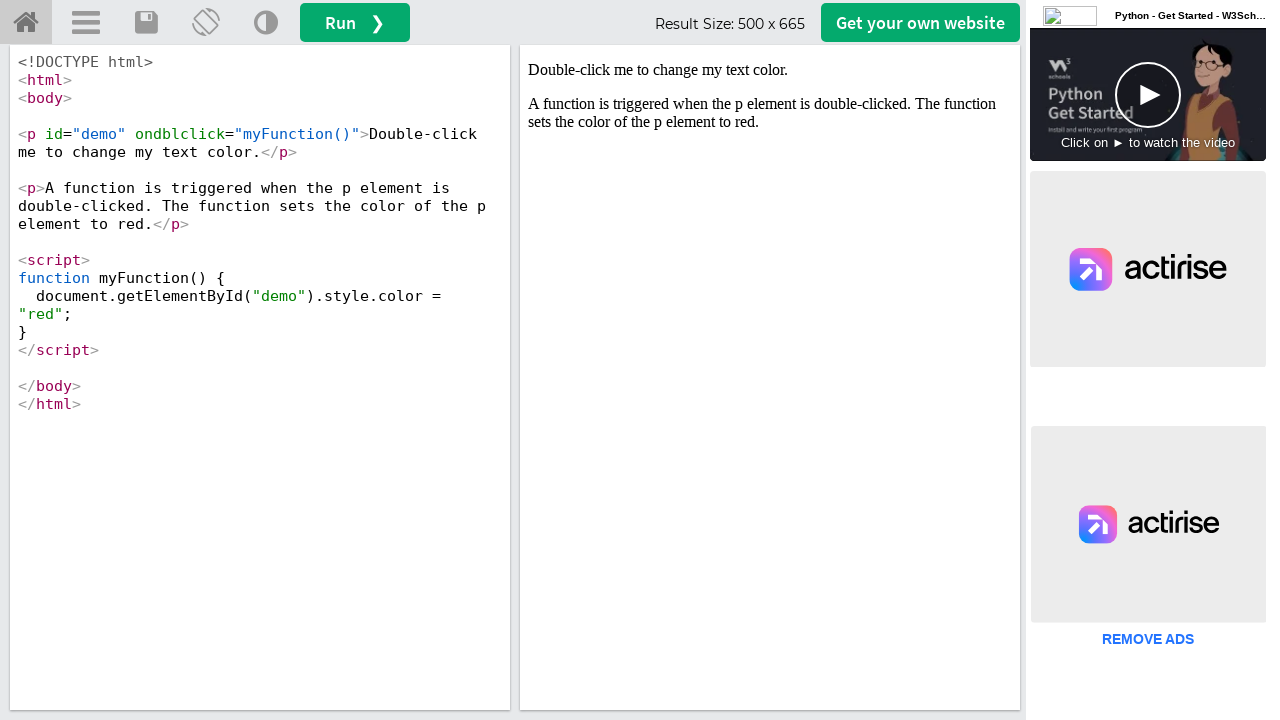

Located paragraph element with ID 'demo' inside iframe
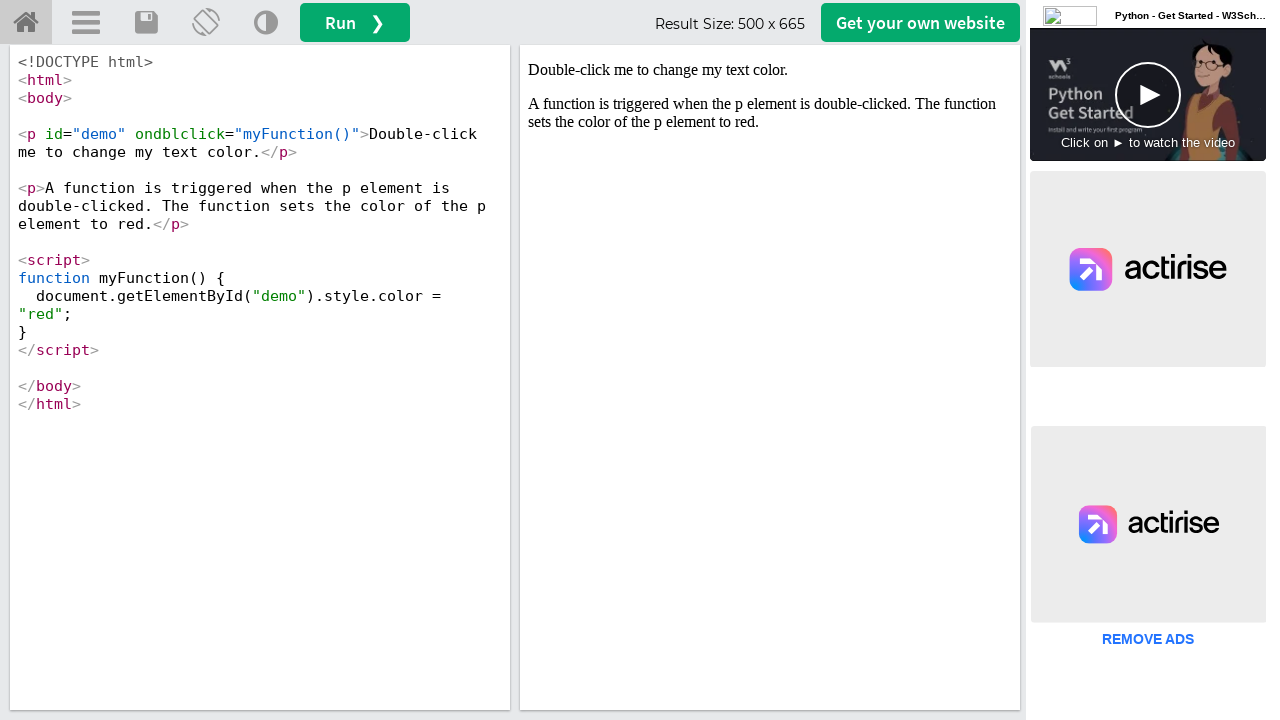

Double-clicked on the demo text element at (770, 70) on #iframeResult >> internal:control=enter-frame >> p#demo
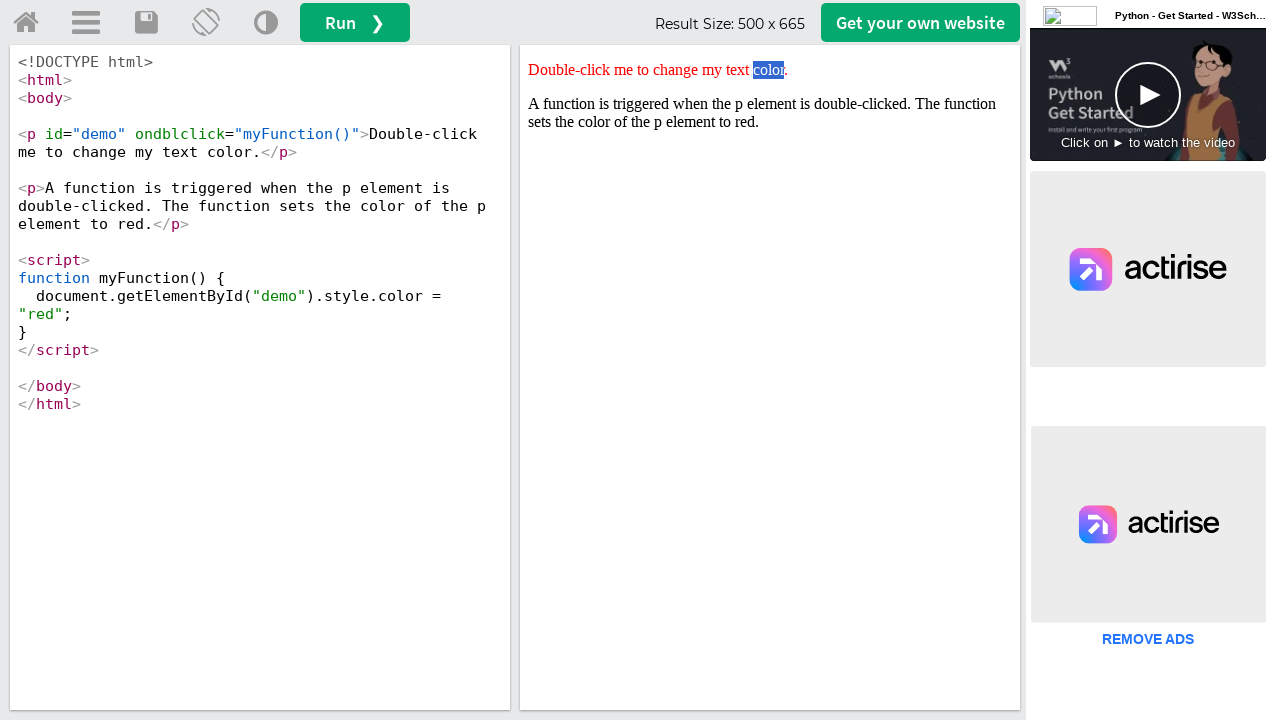

Retrieved style attribute from demo element
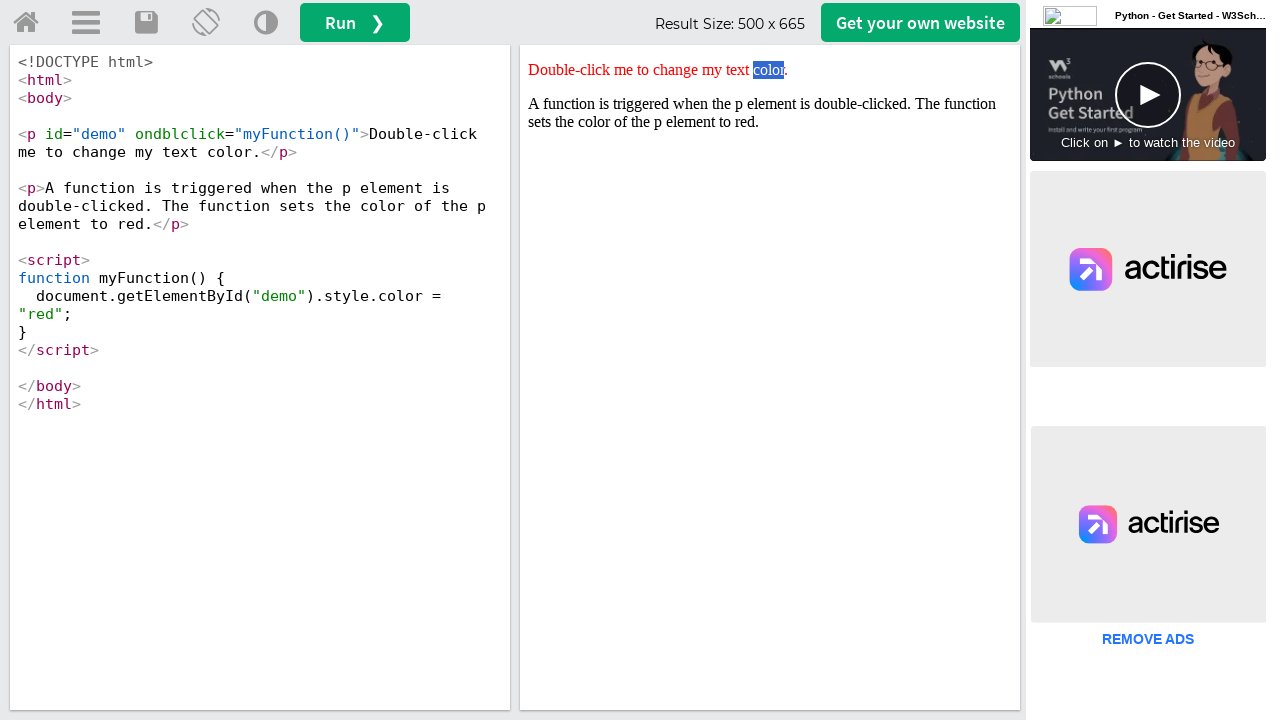

Verified that text color changed to red - style: color: red;
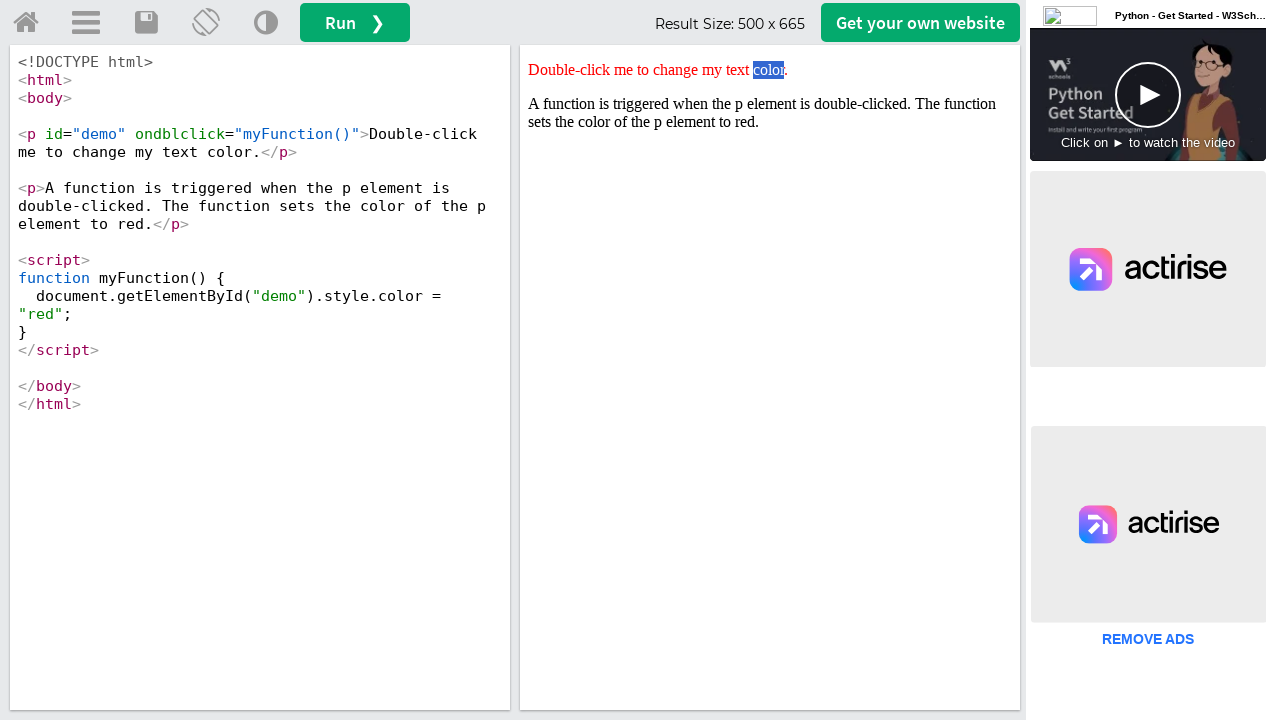

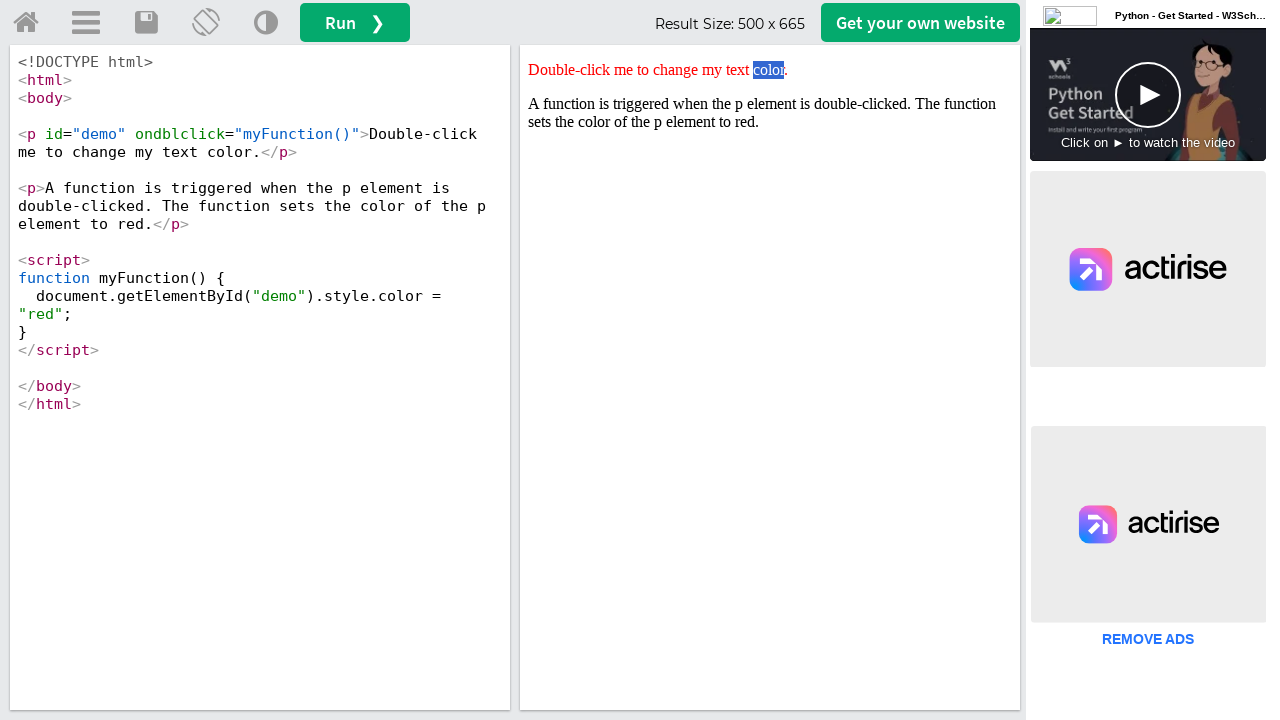